Tests hovering over the third user figure and verifies the displayed username is "name: user3"

Starting URL: http://the-internet.herokuapp.com/hovers

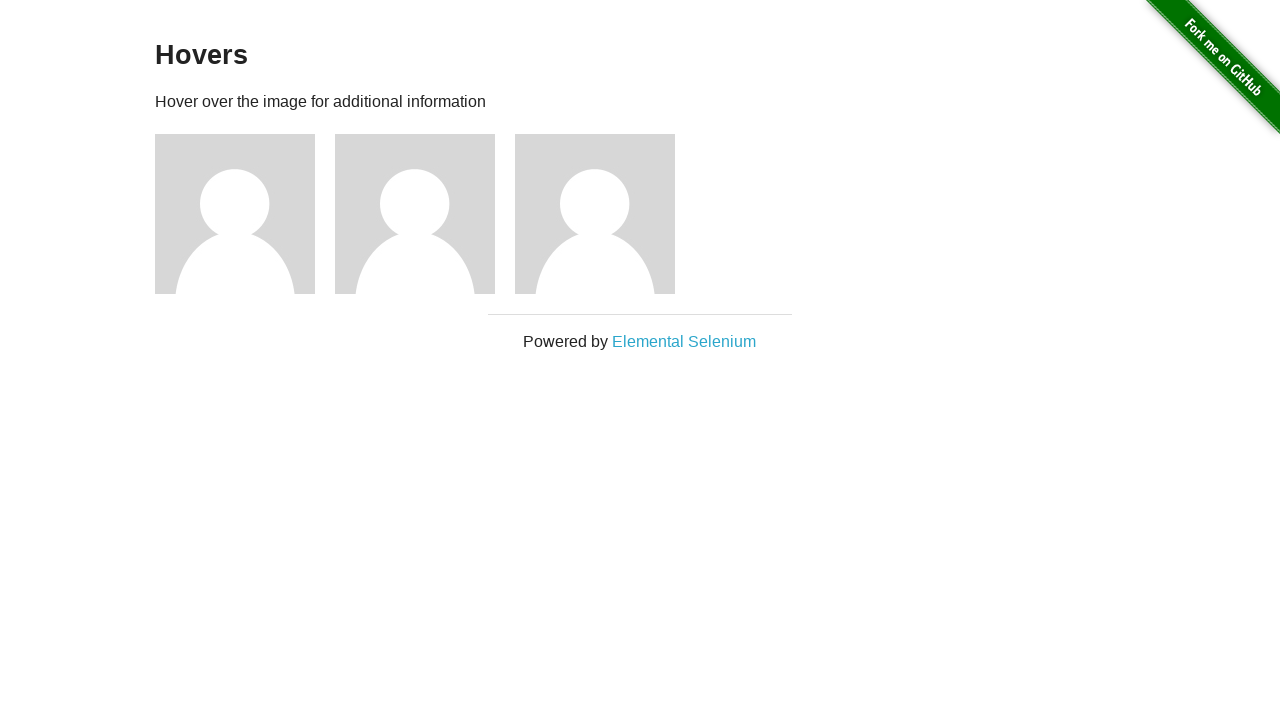

Navigated to the hovers page
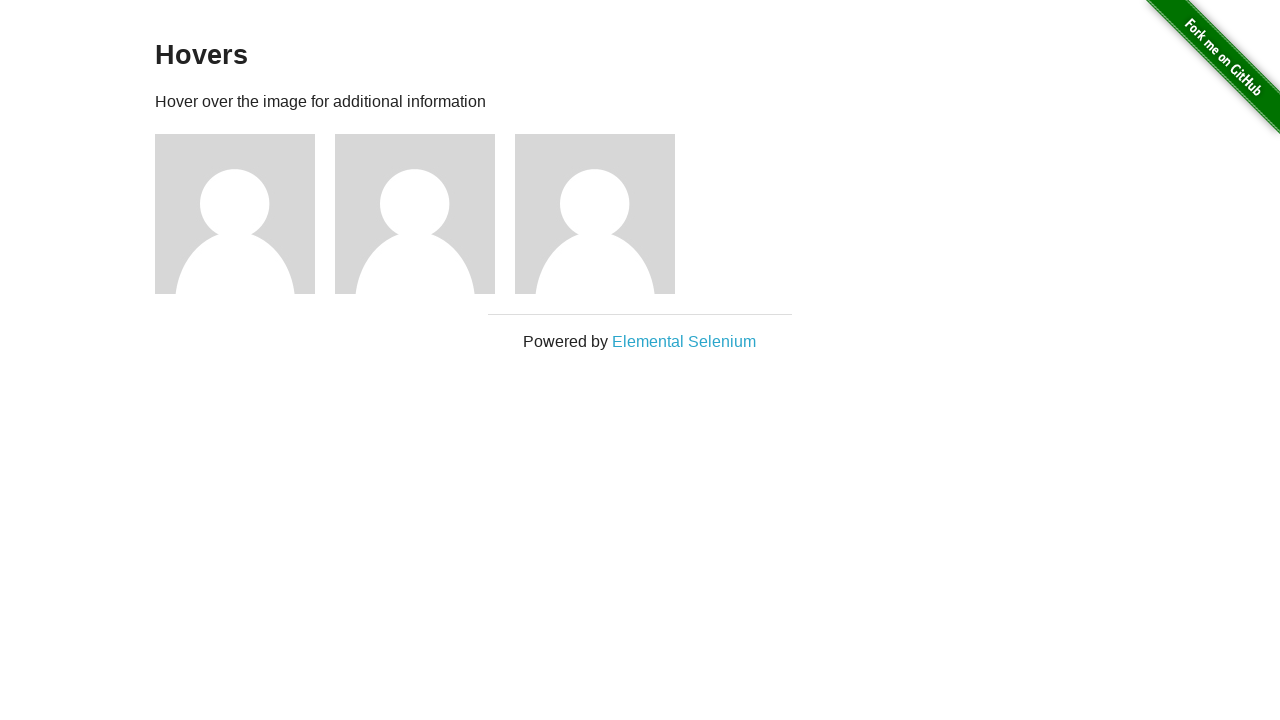

Hovered over the third user figure element at (605, 214) on .figure >> nth=2
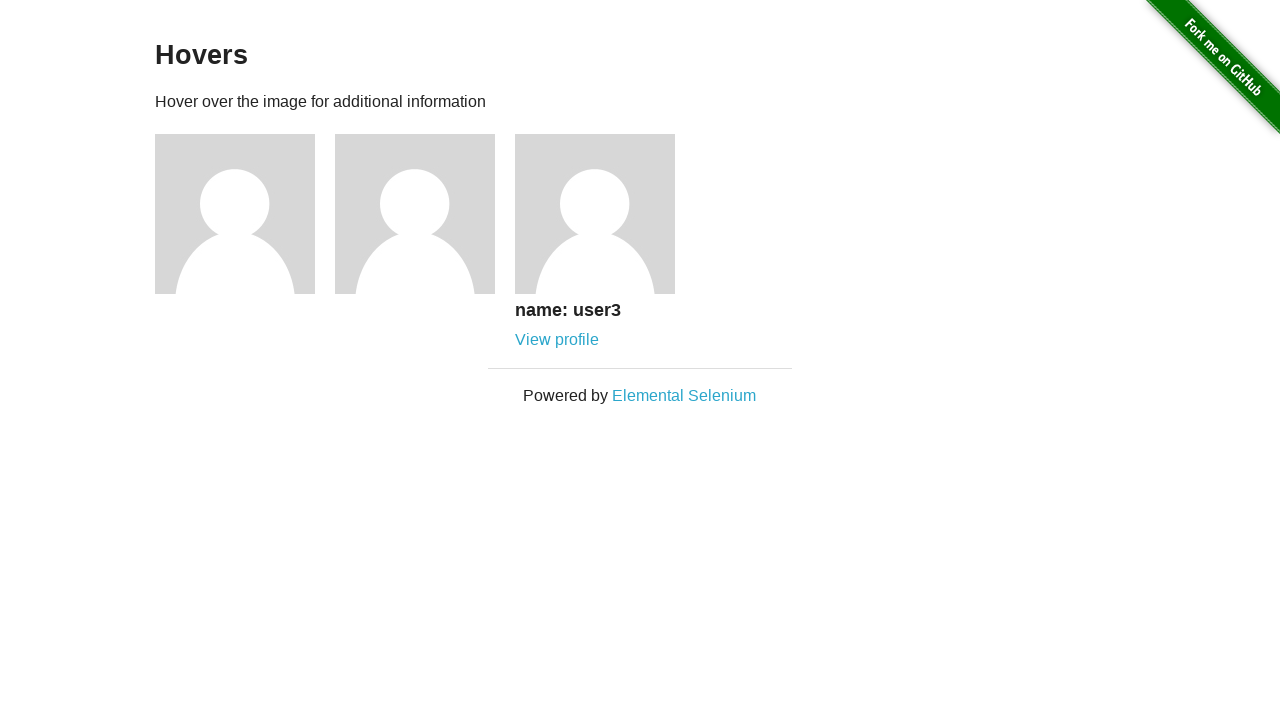

Retrieved username text from hovered figure
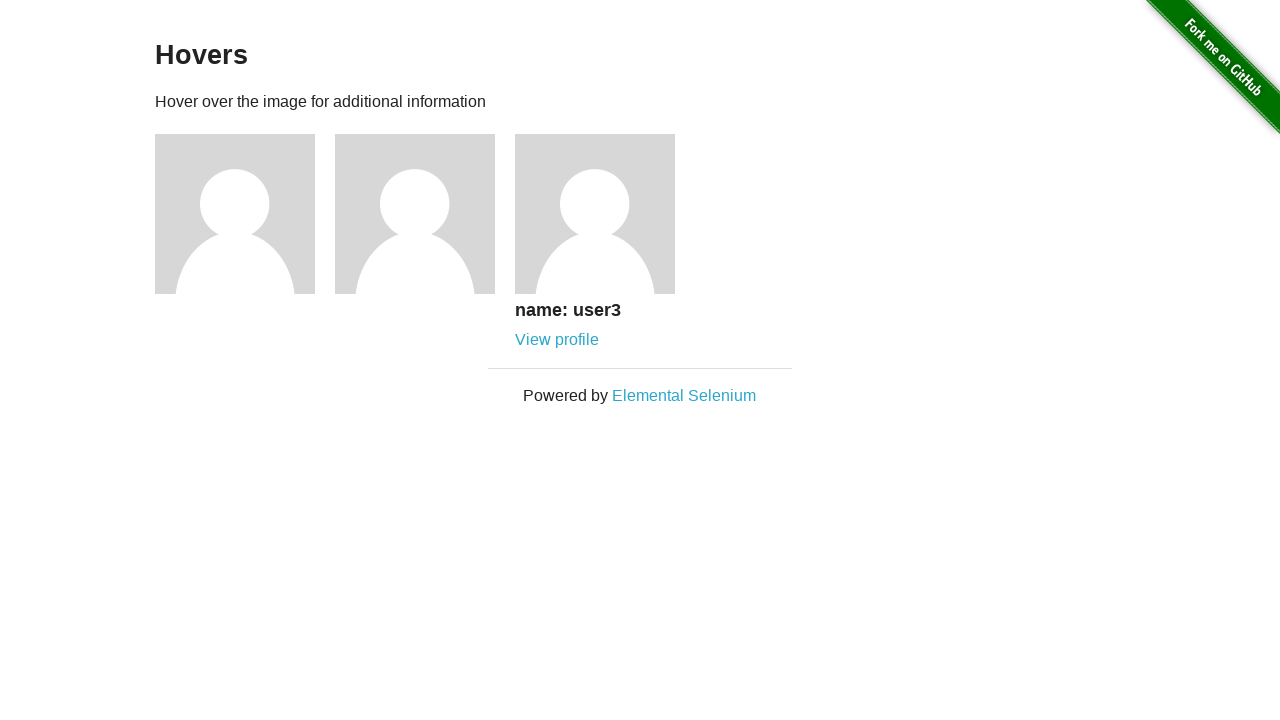

Verified displayed username is 'name: user3'
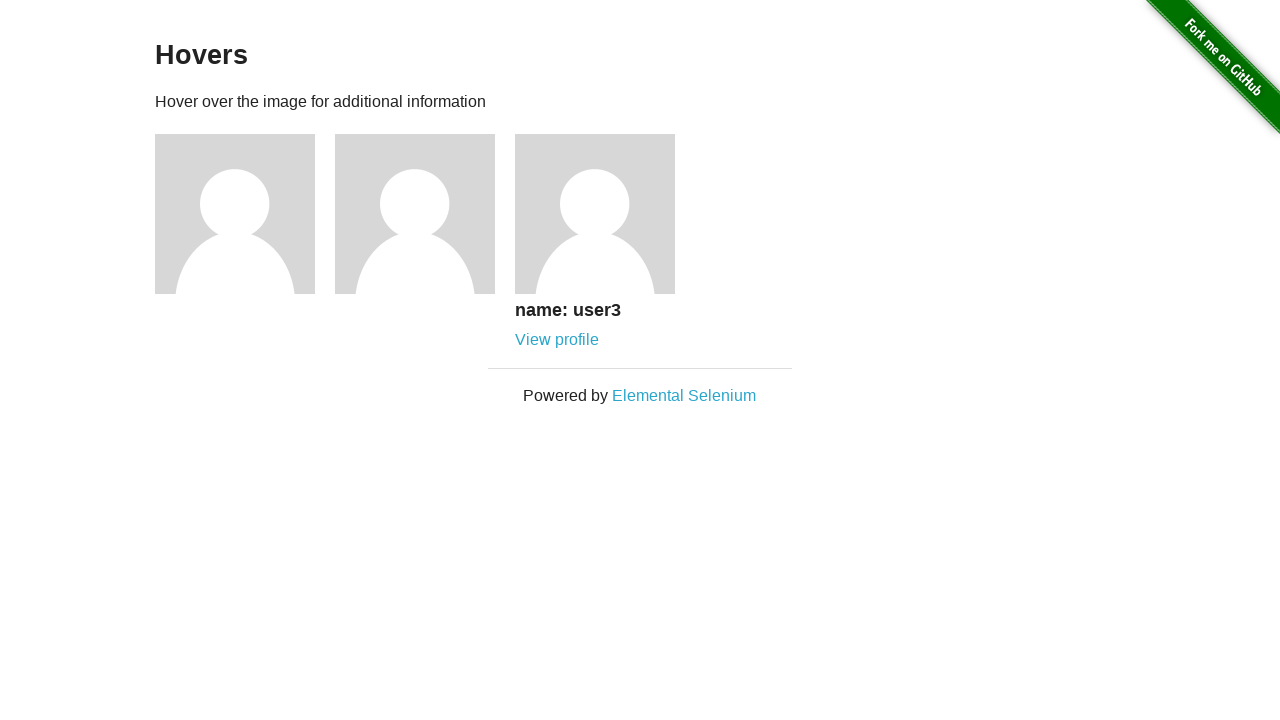

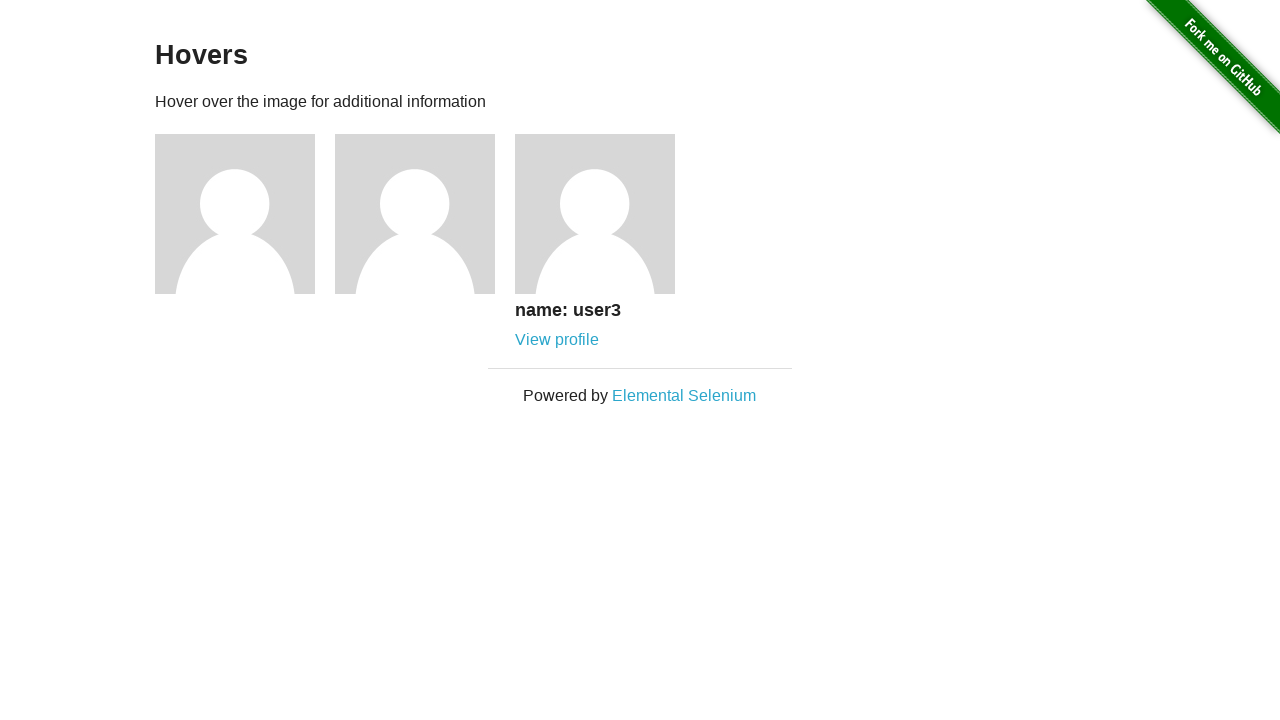